Tests checkbox selection functionality on a practice automation form by locating and clicking a checkbox element, then verifying it becomes selected.

Starting URL: https://proleed.academy/exercises/selenium/automation-practice-form-with-radio-button-check-boxes-and-drop-down.php

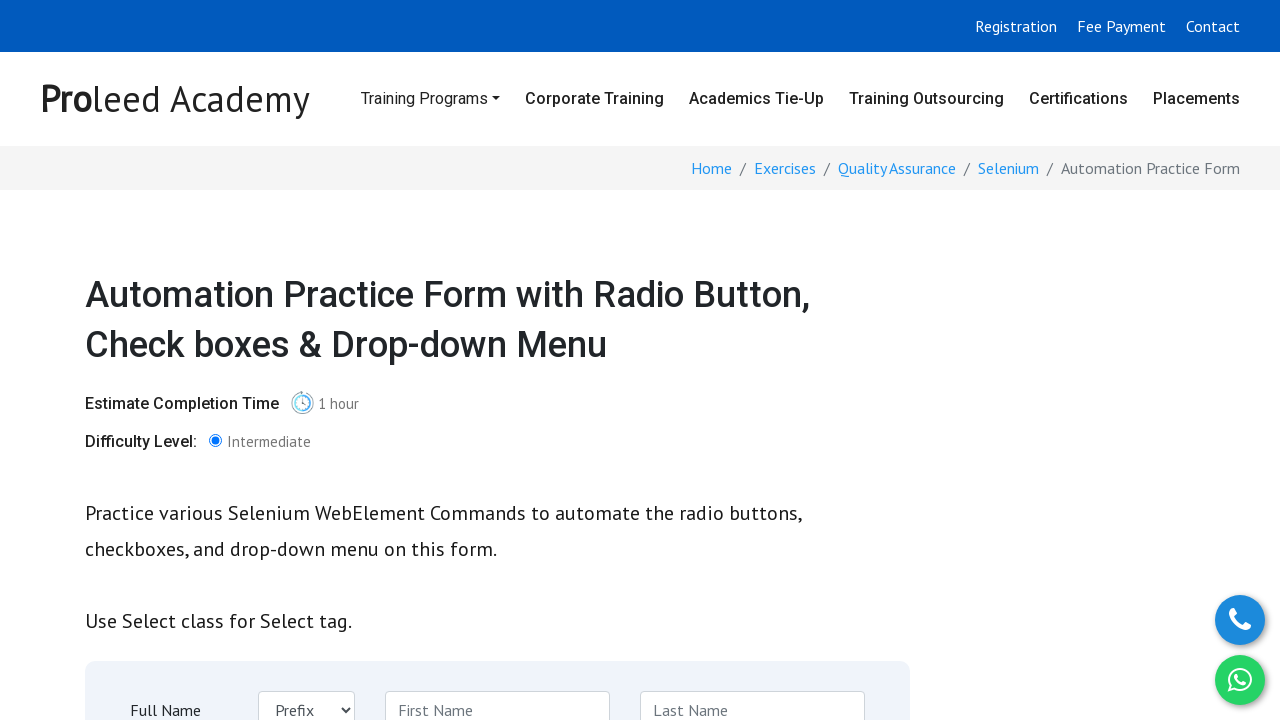

Waited for checkbox with id 'studentid' to become visible
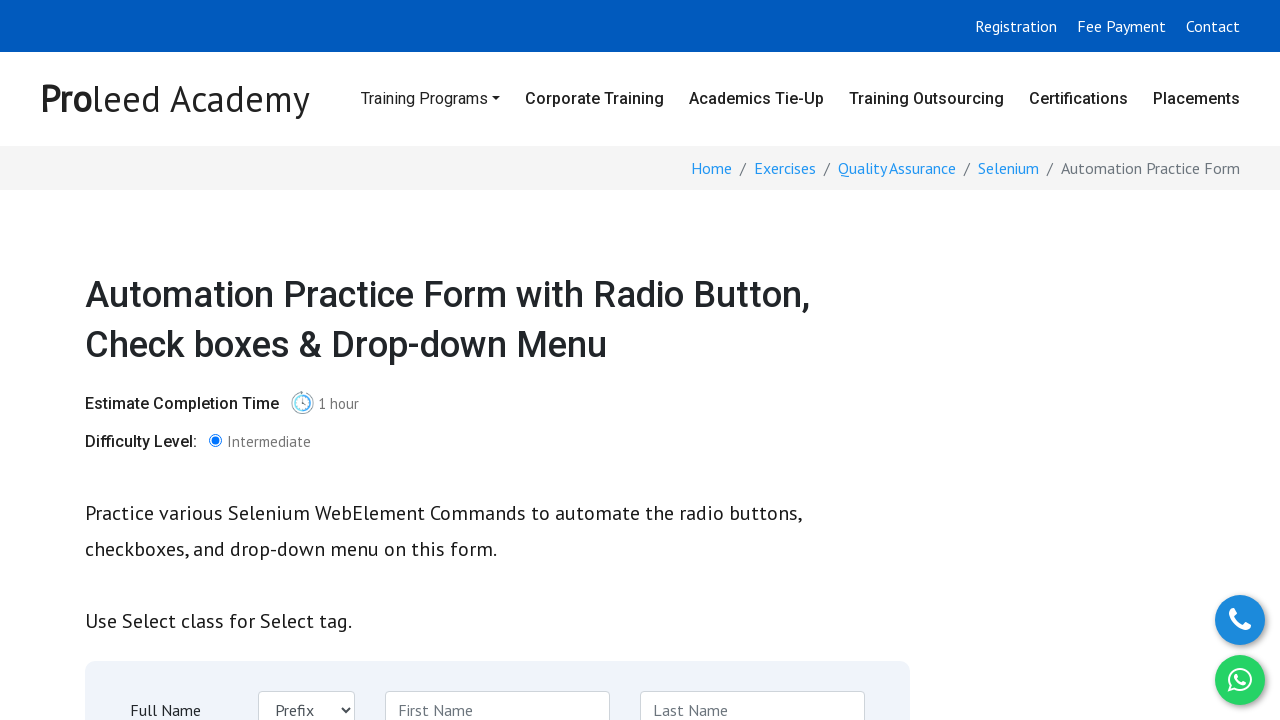

Scrolled checkbox into view if needed
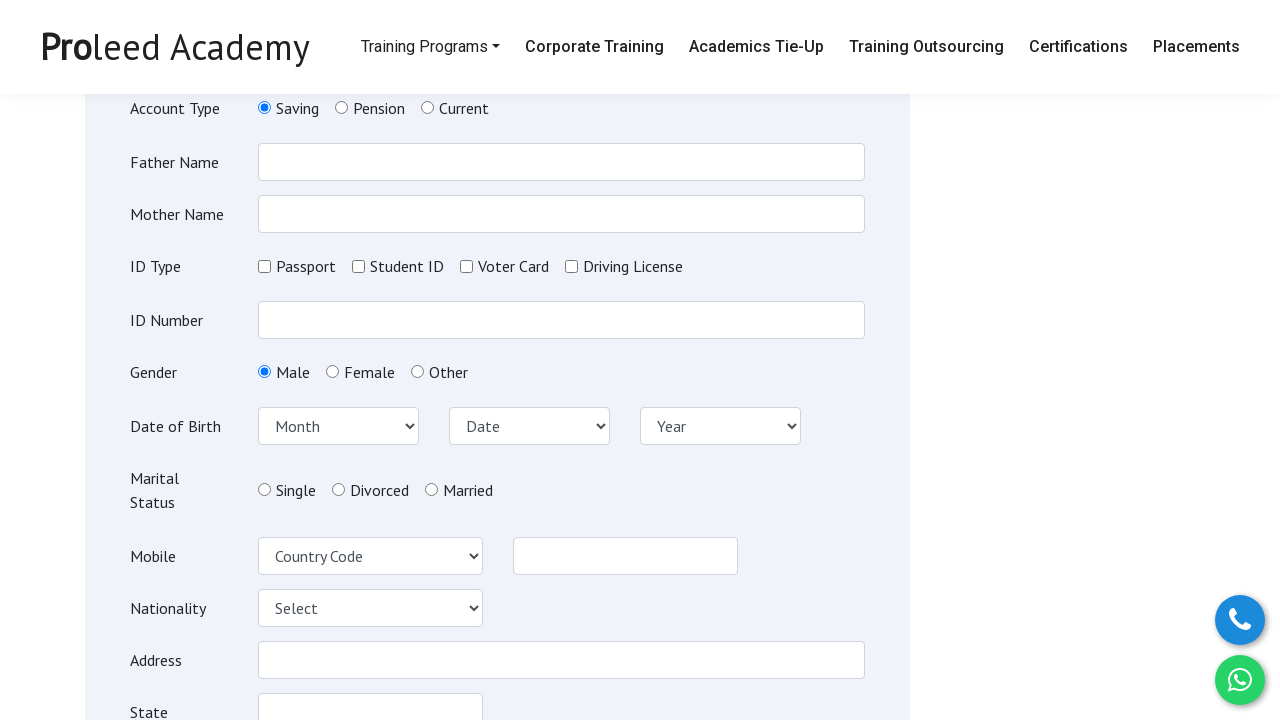

Clicked the checkbox to select it
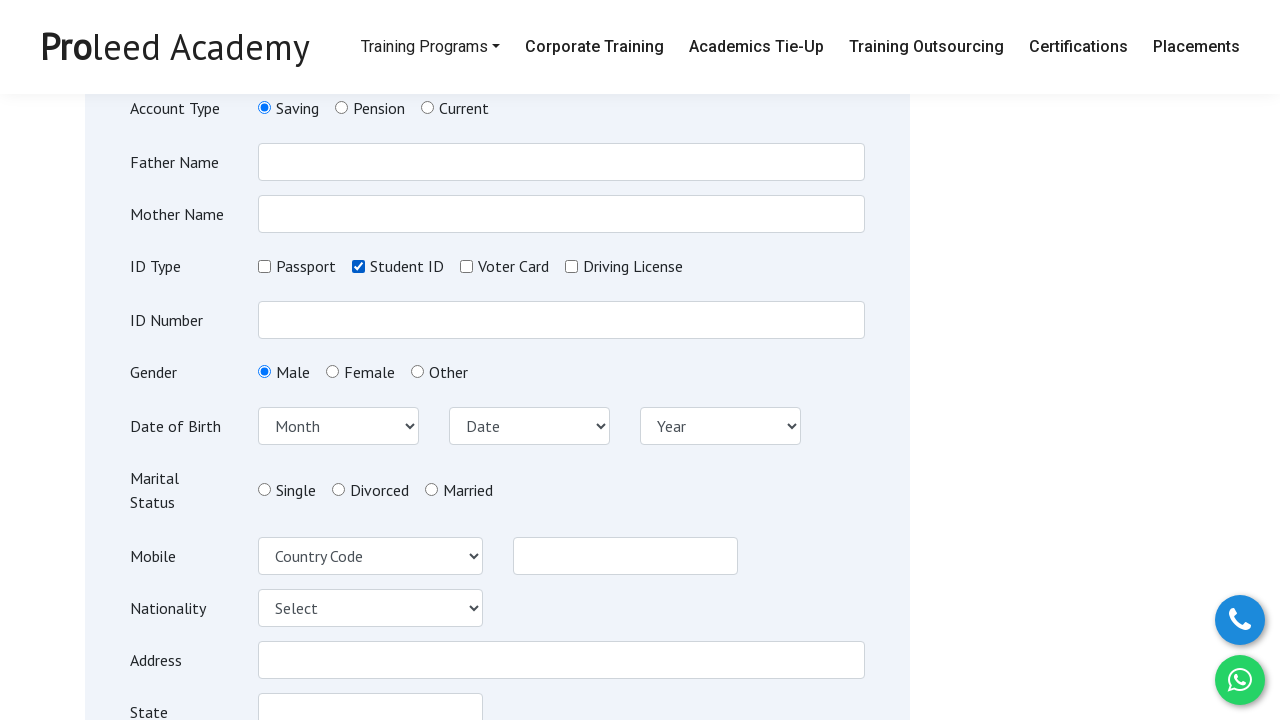

Verified checkbox is selected
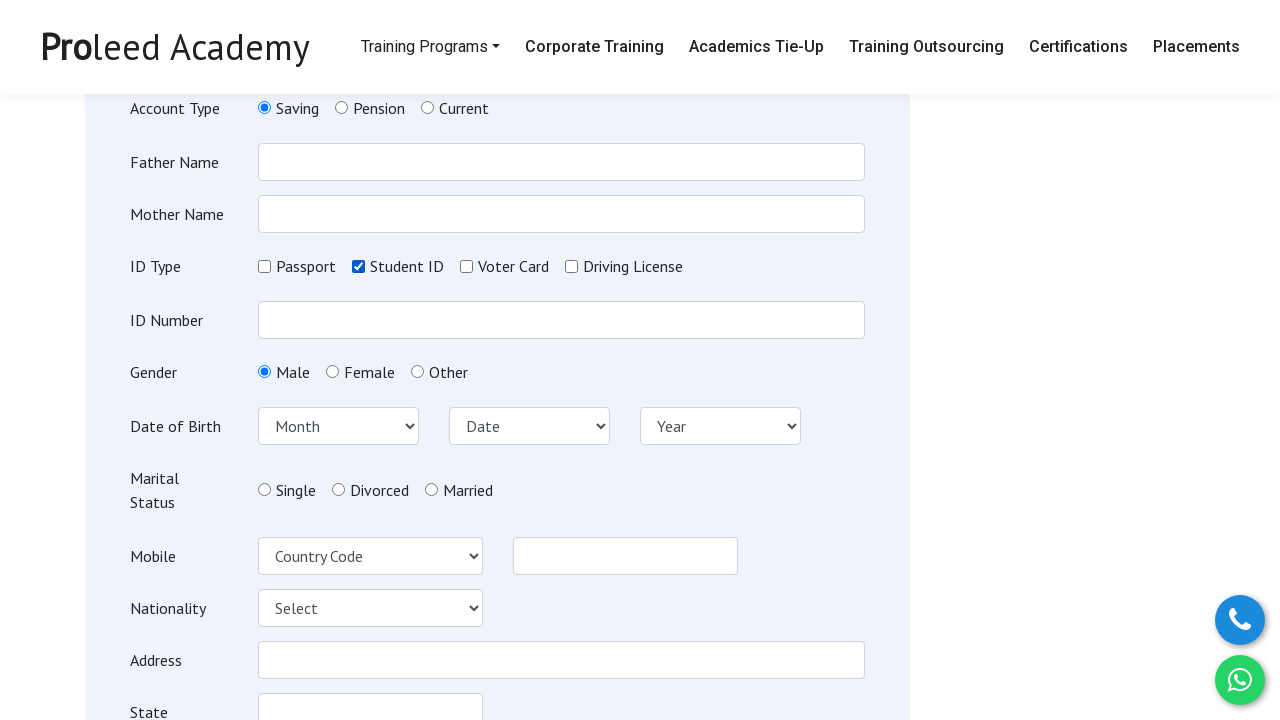

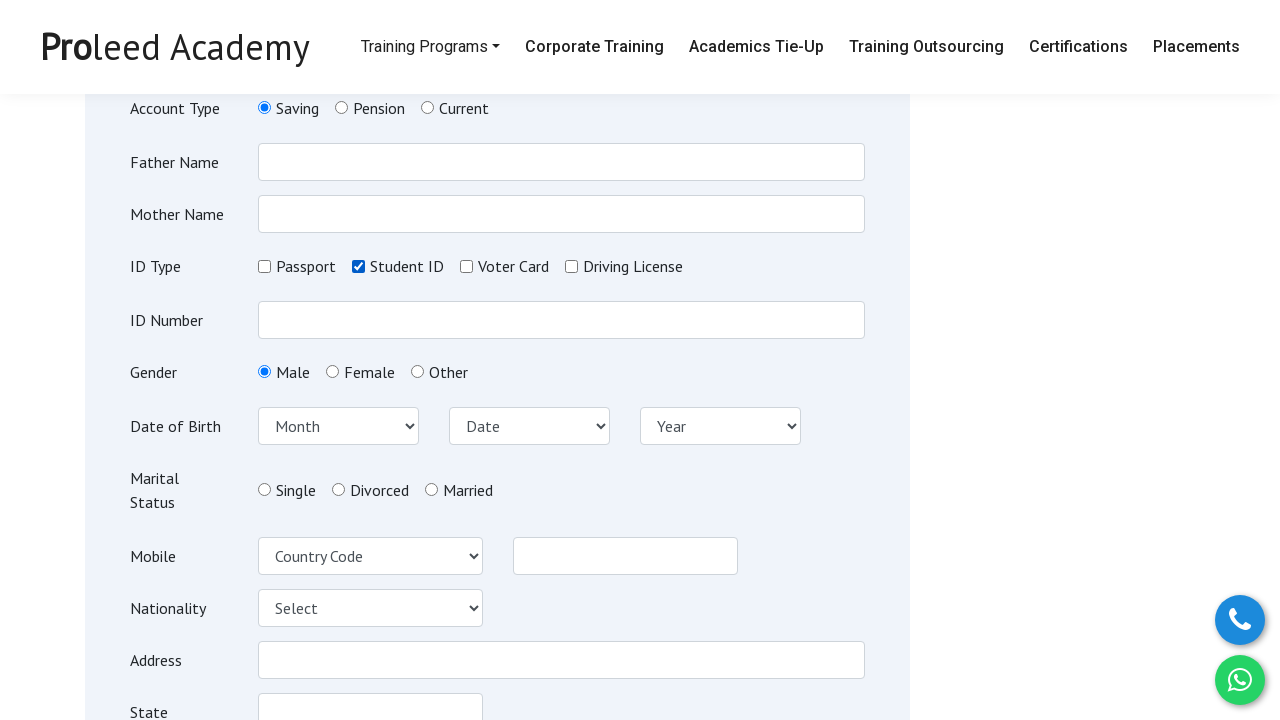